Navigates to Hacker News newest articles page, scrolls down multiple times to load at least 100 articles, and extracts article timestamps to verify they are sorted from newest to oldest.

Starting URL: https://news.ycombinator.com/newest

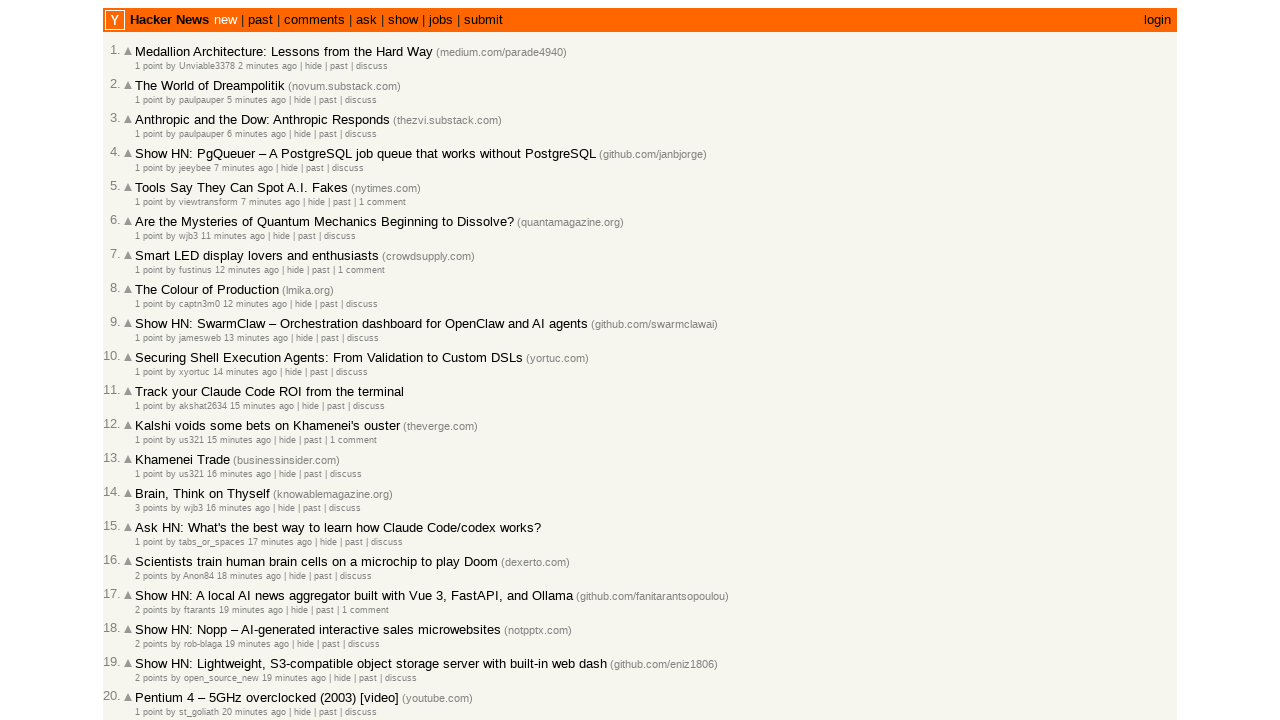

Navigated to Hacker News newest articles page
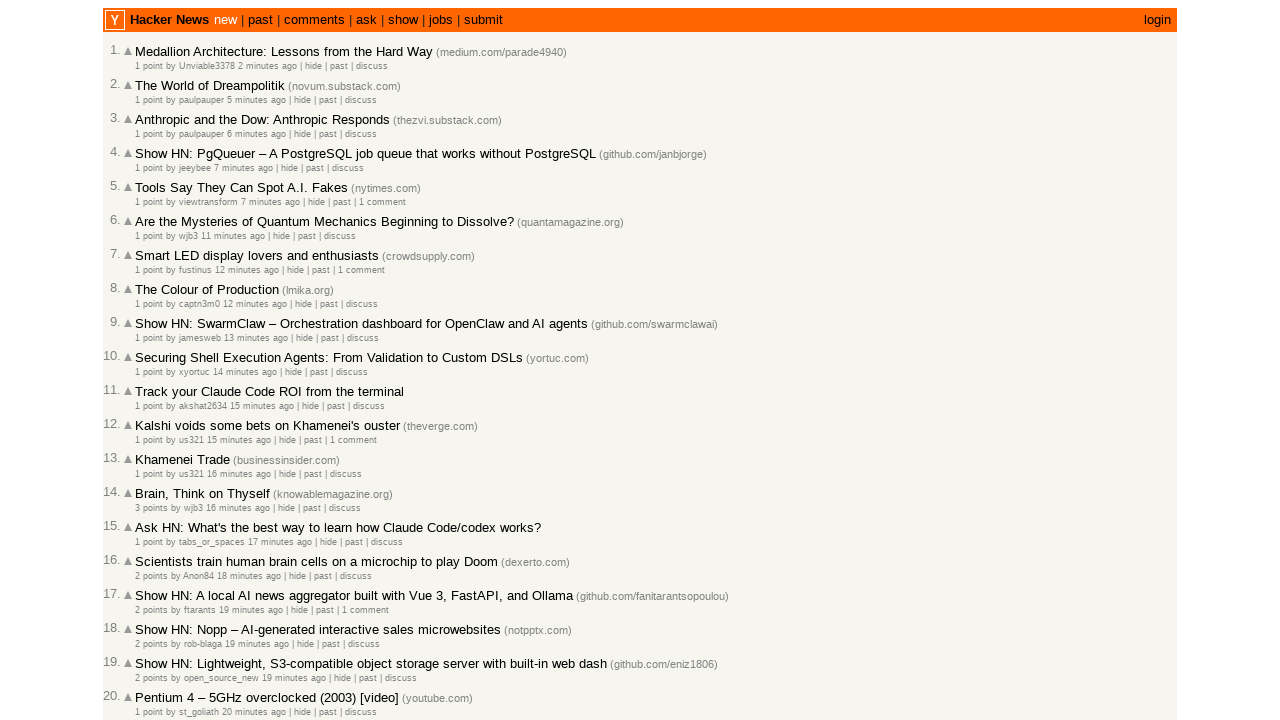

Scrolled down (iteration 1/10)
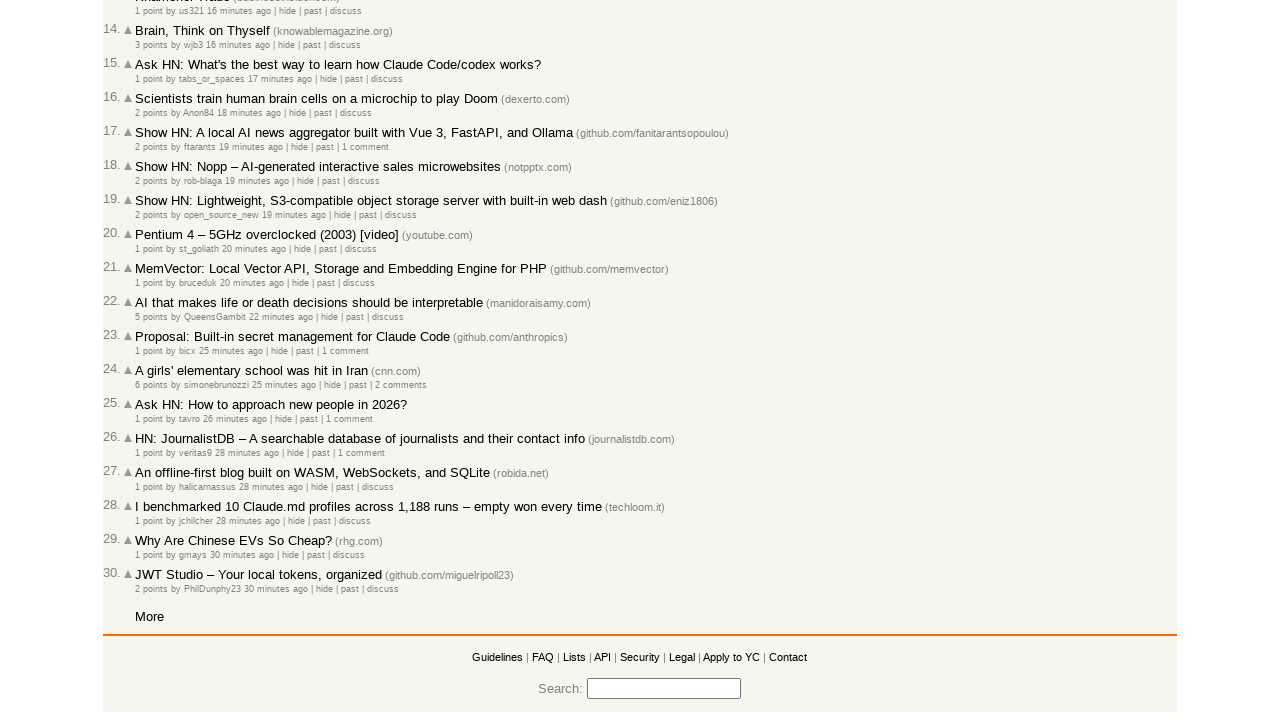

Waited 1 second for page content to load
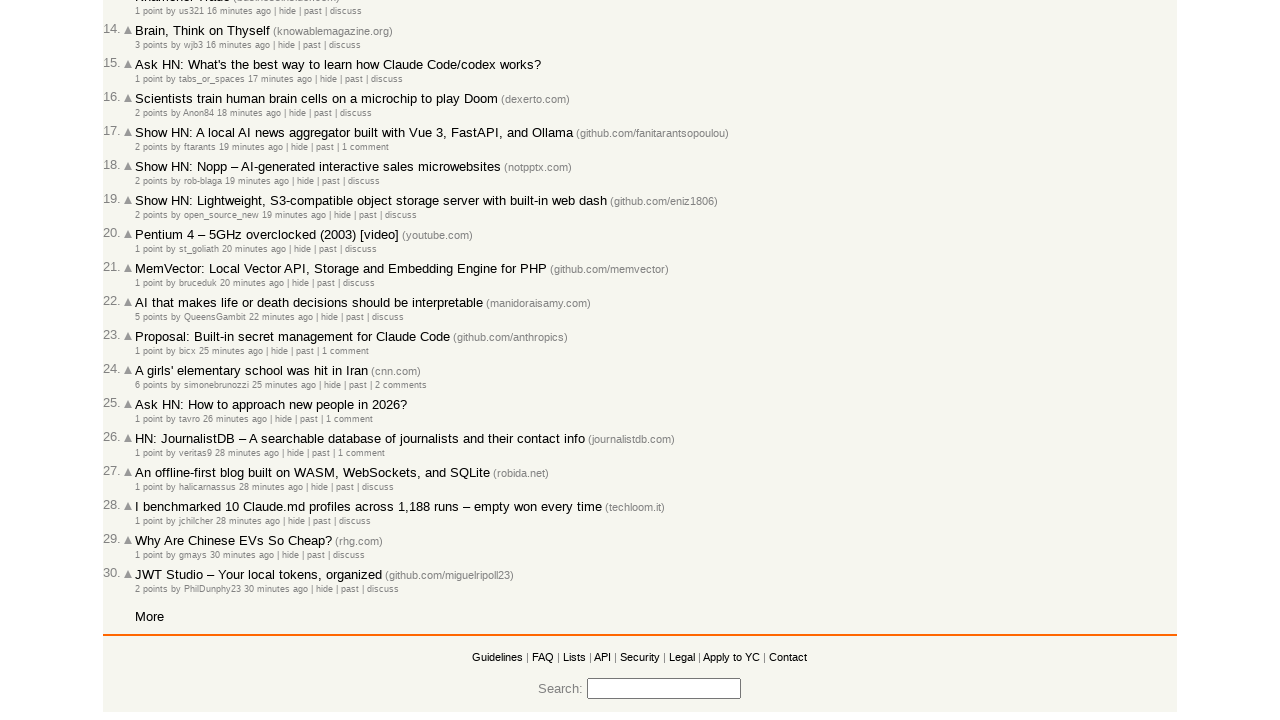

Scrolled down (iteration 2/10)
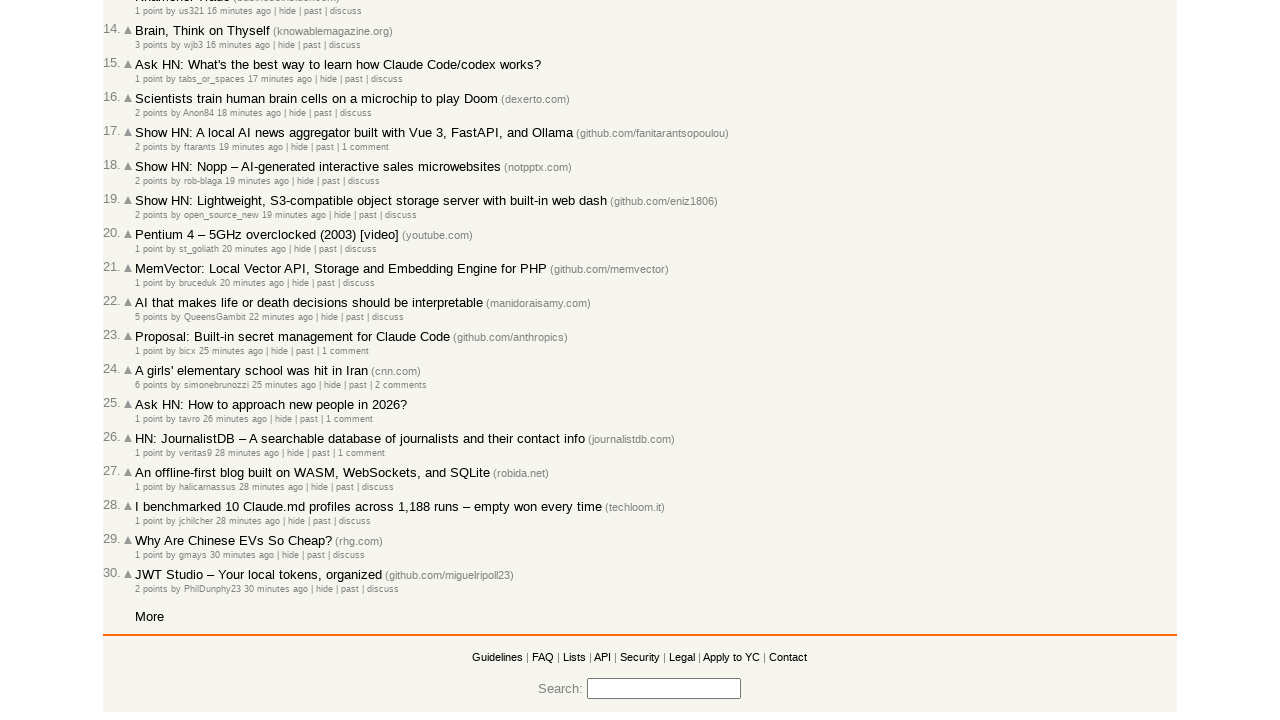

Waited 1 second for page content to load
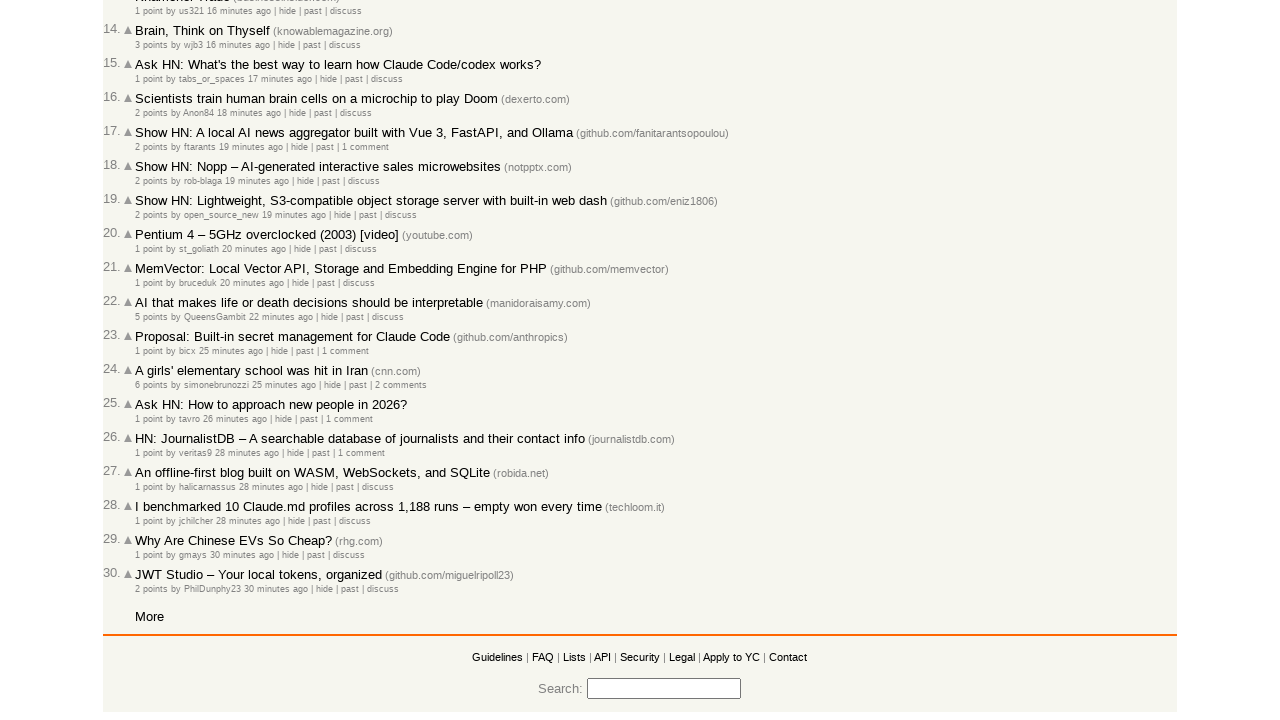

Scrolled down (iteration 3/10)
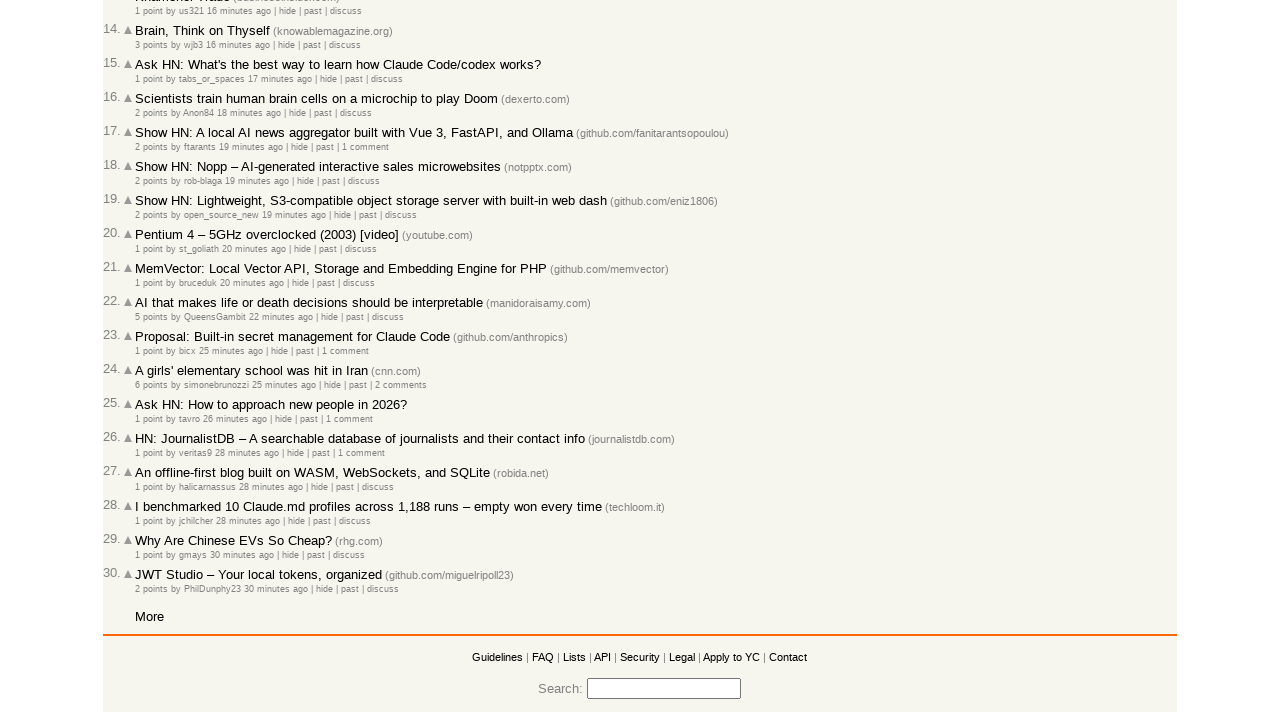

Waited 1 second for page content to load
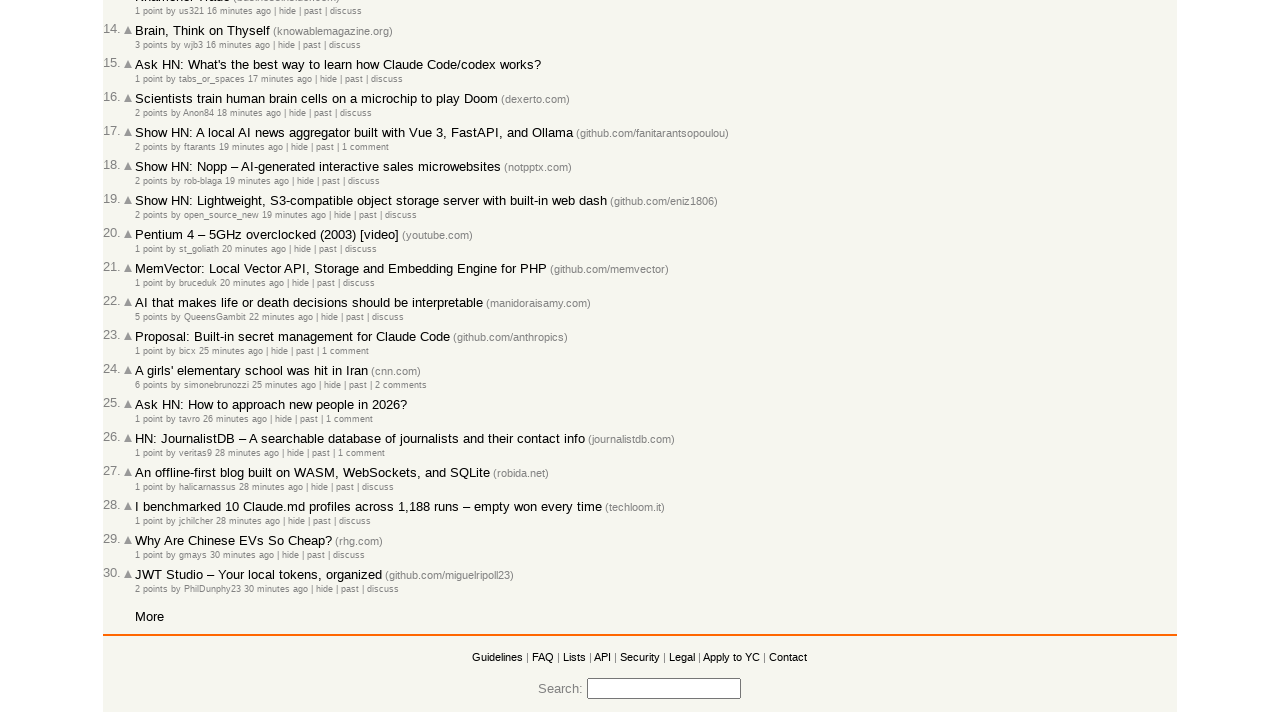

Scrolled down (iteration 4/10)
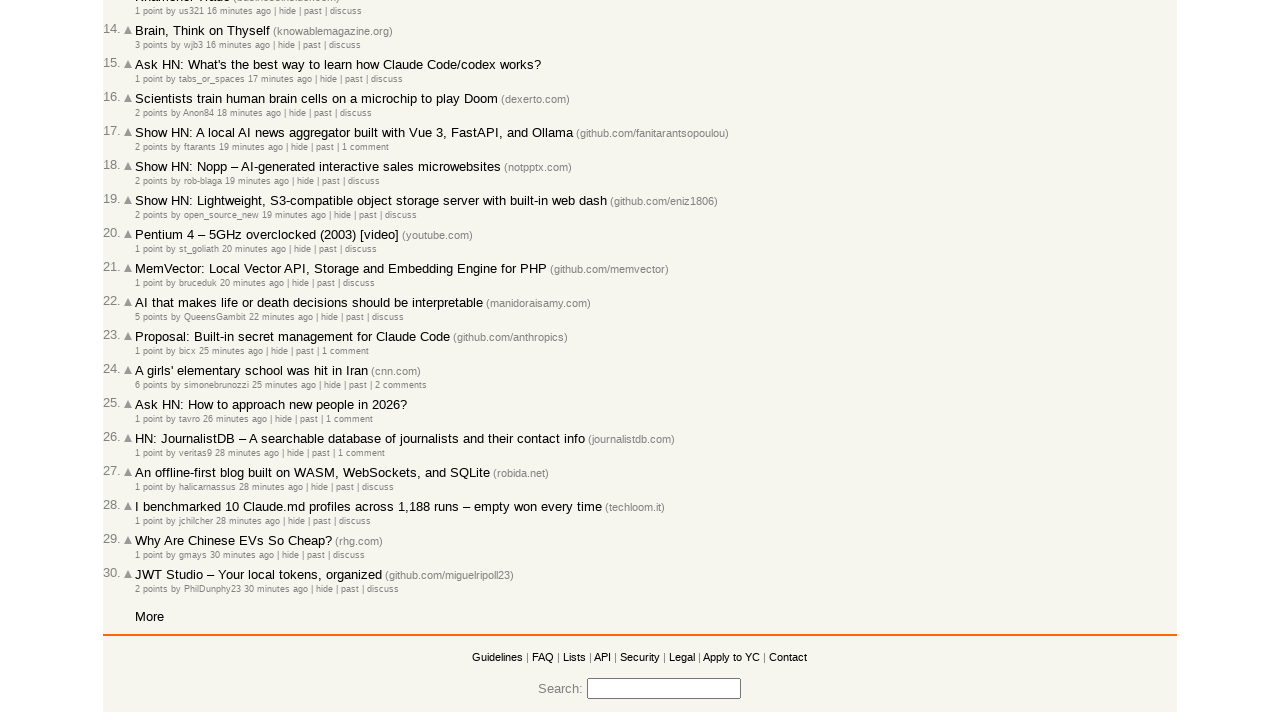

Waited 1 second for page content to load
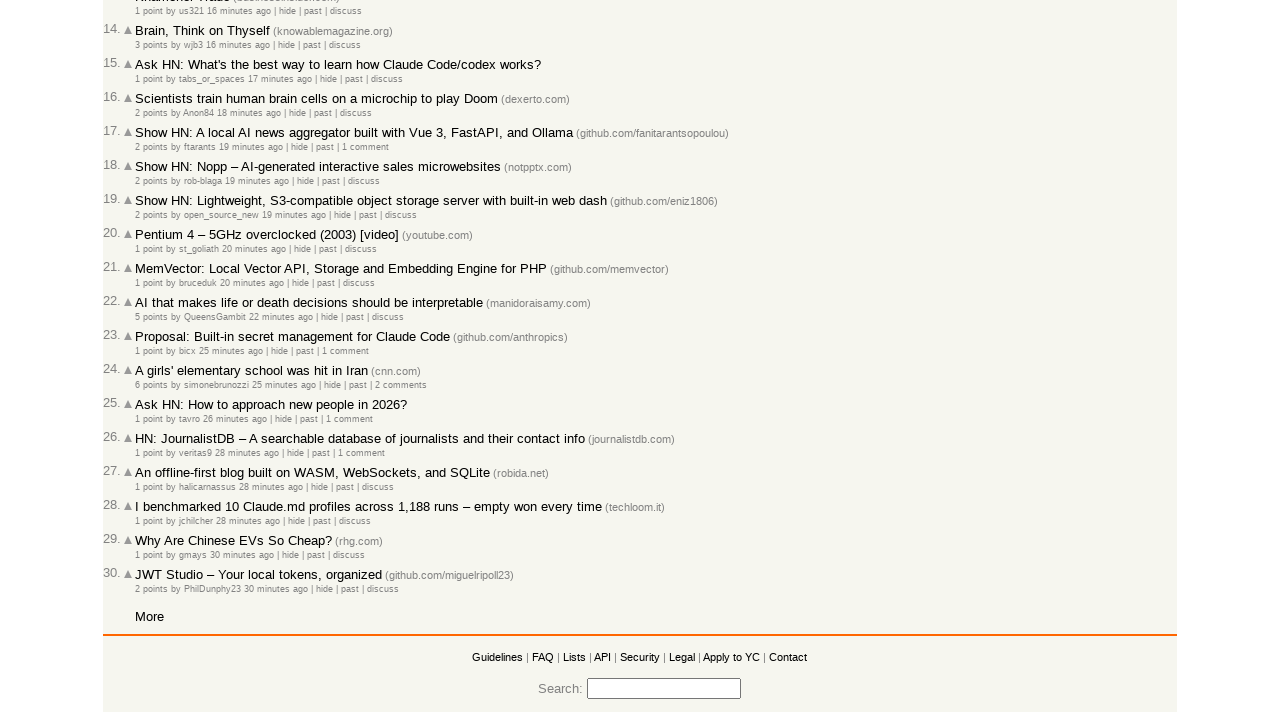

Scrolled down (iteration 5/10)
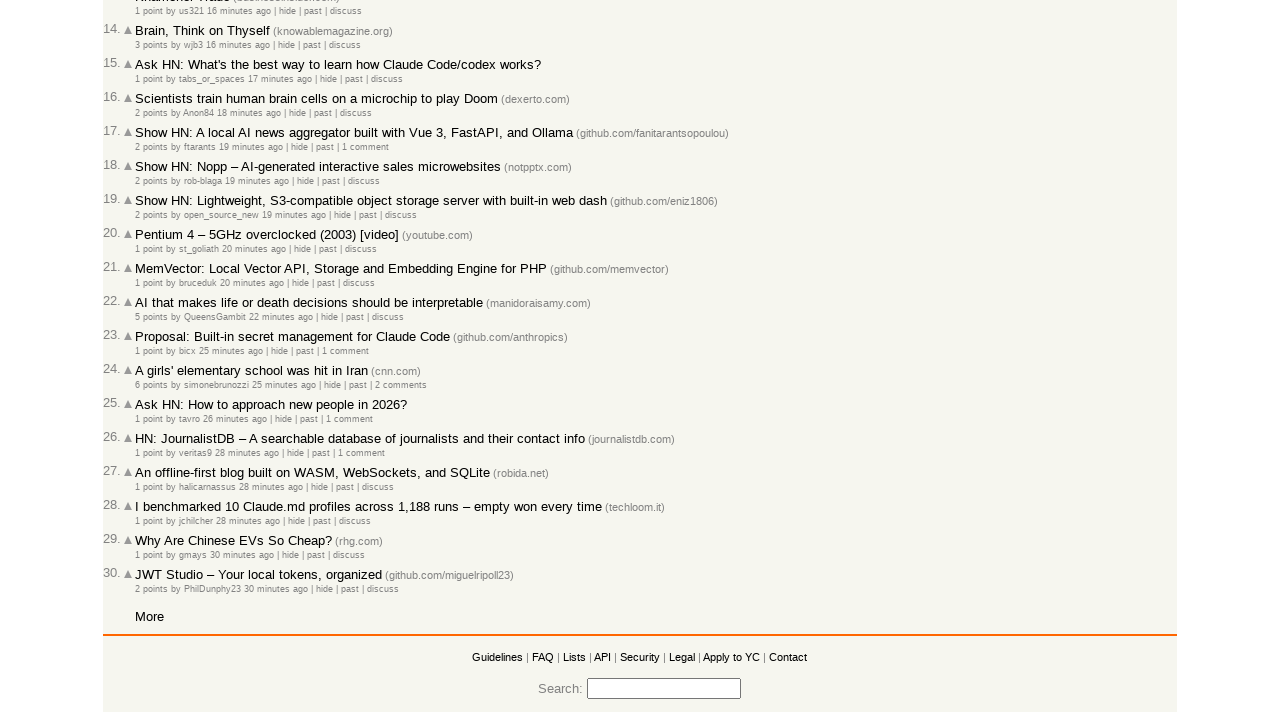

Waited 1 second for page content to load
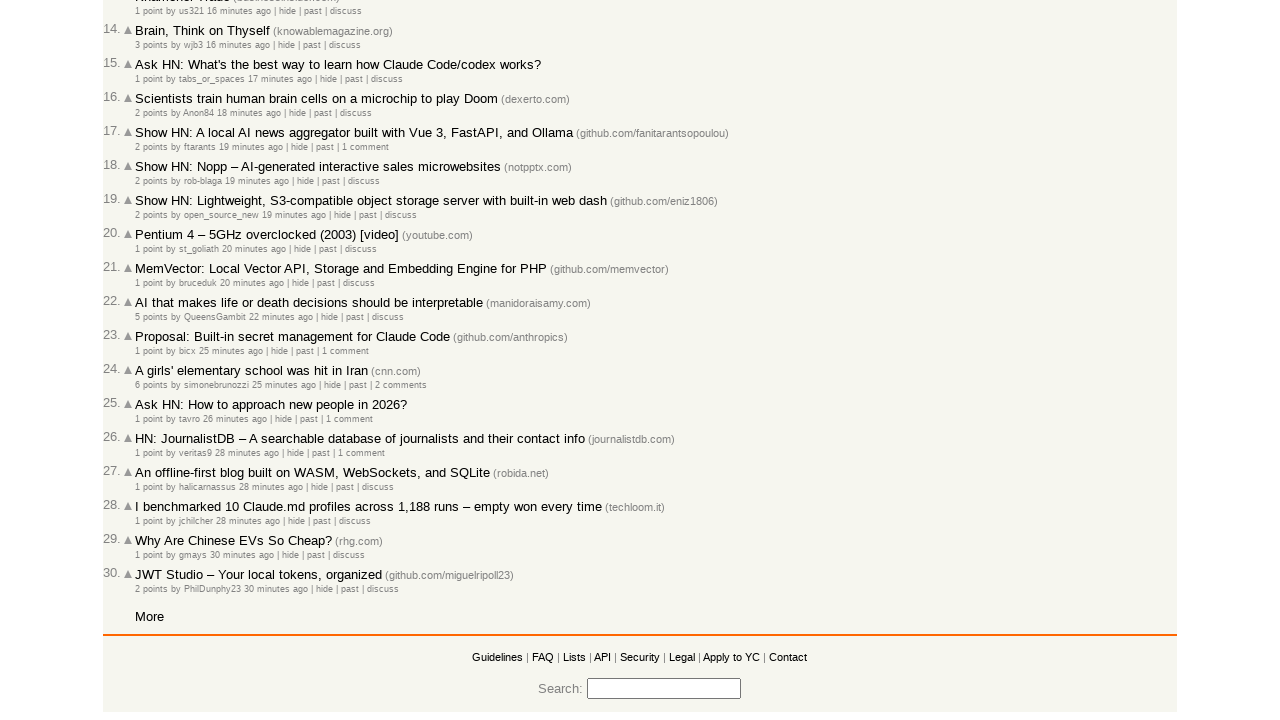

Scrolled down (iteration 6/10)
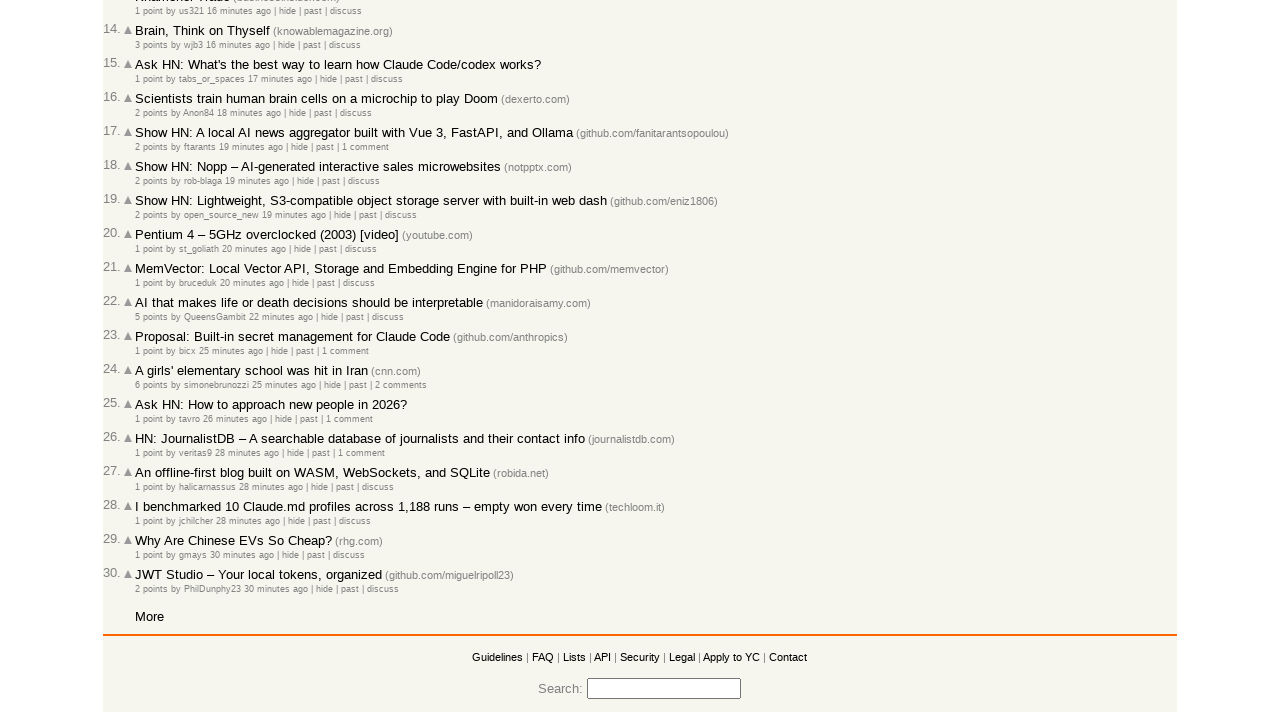

Waited 1 second for page content to load
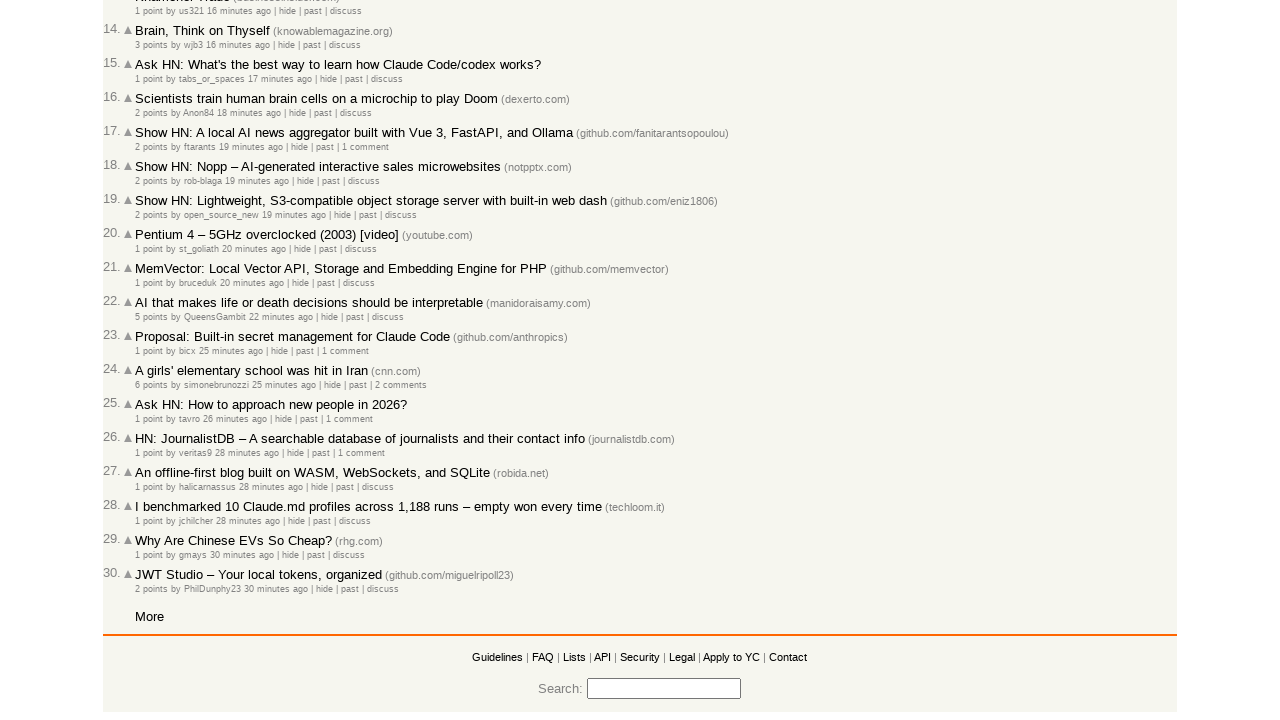

Scrolled down (iteration 7/10)
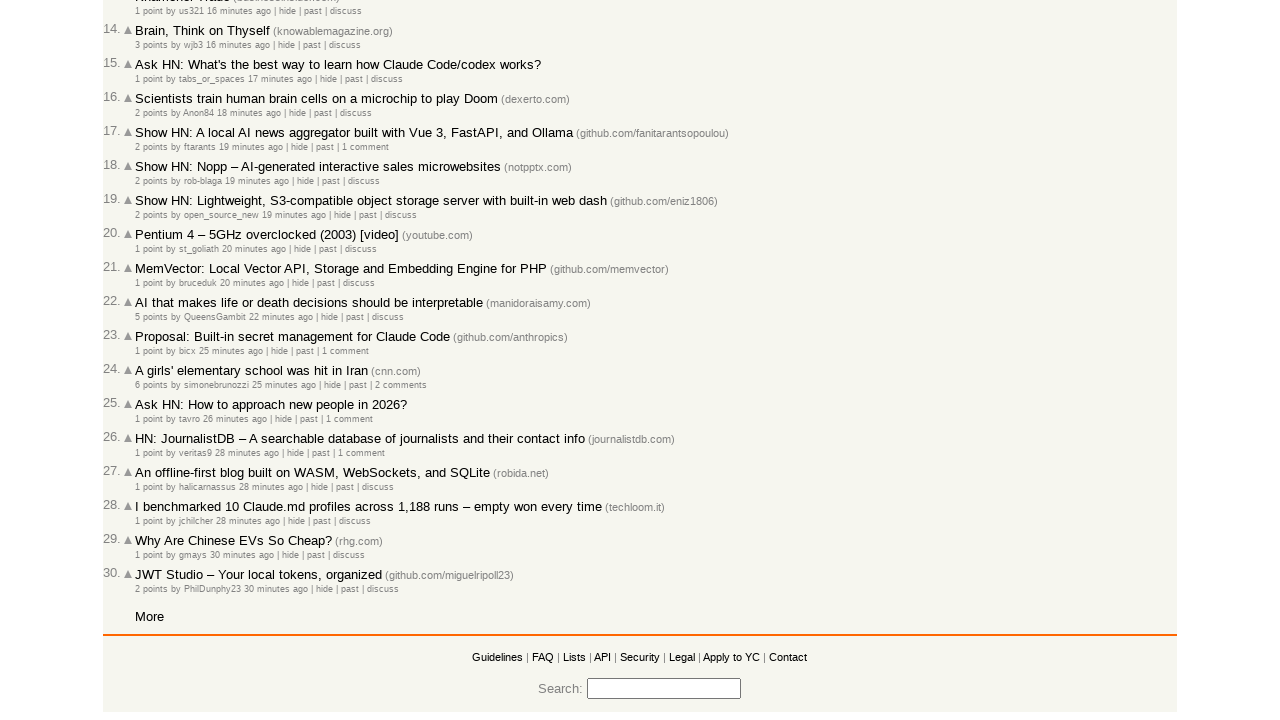

Waited 1 second for page content to load
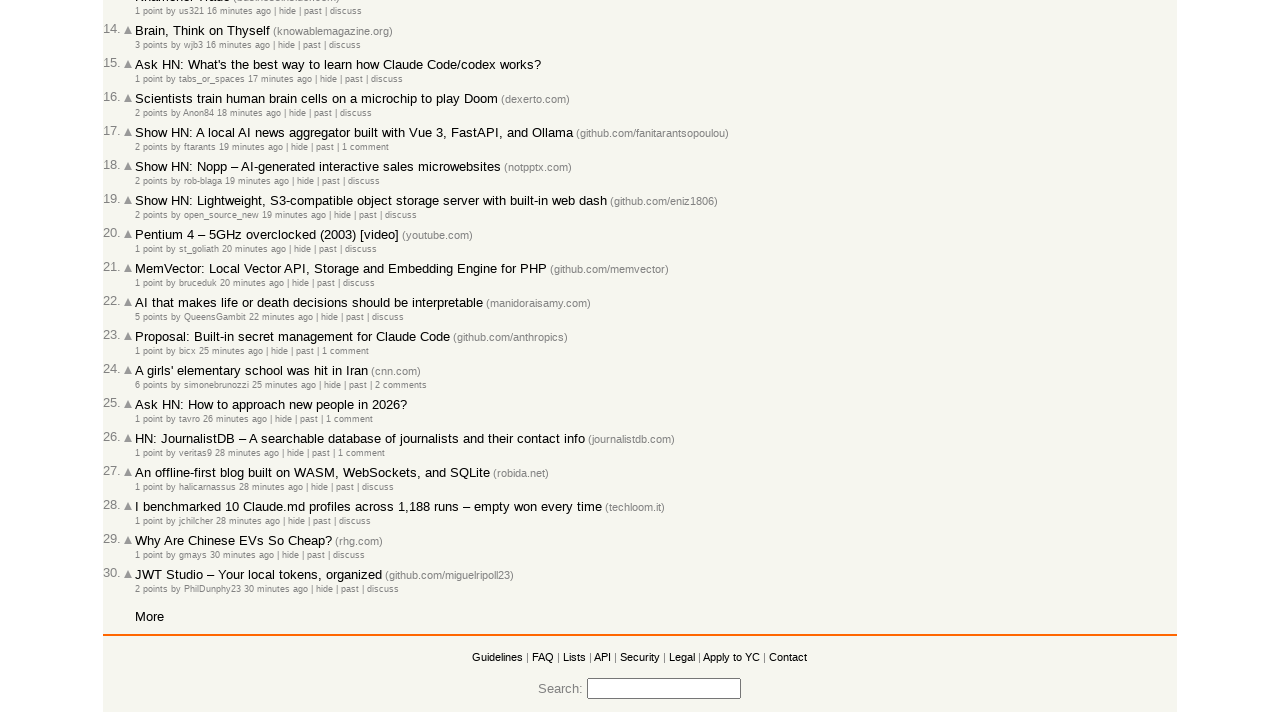

Scrolled down (iteration 8/10)
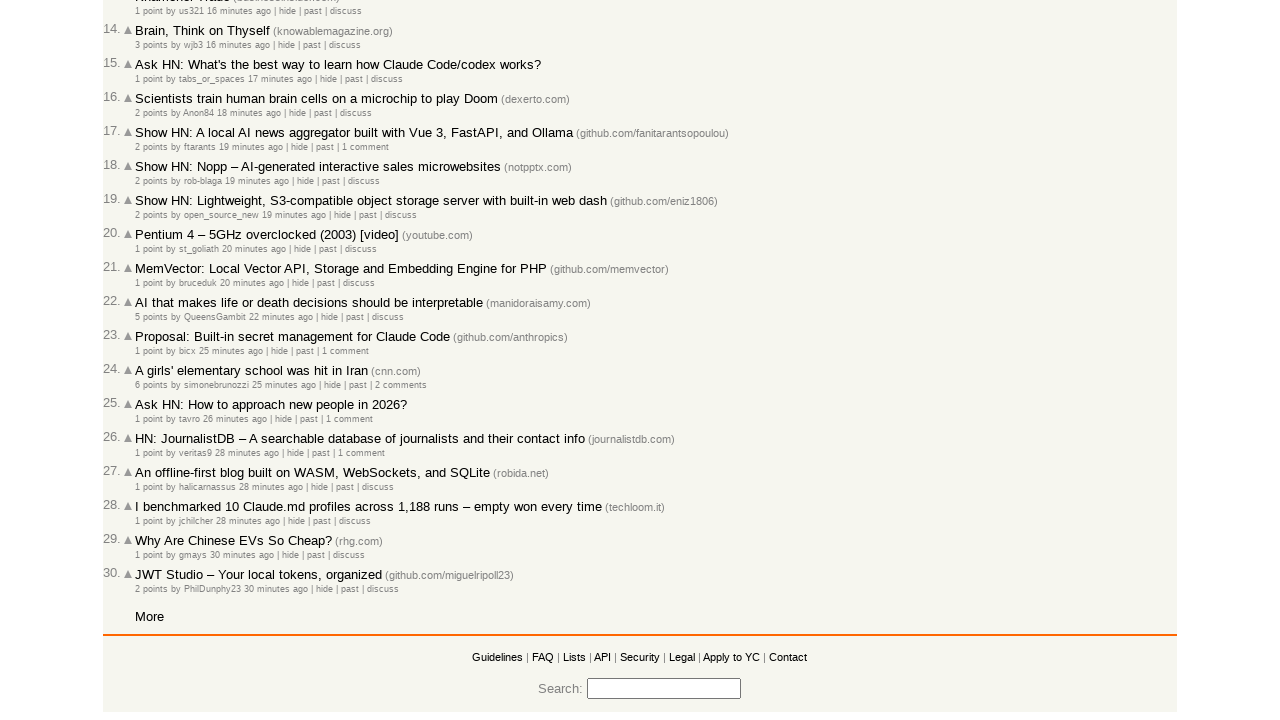

Waited 1 second for page content to load
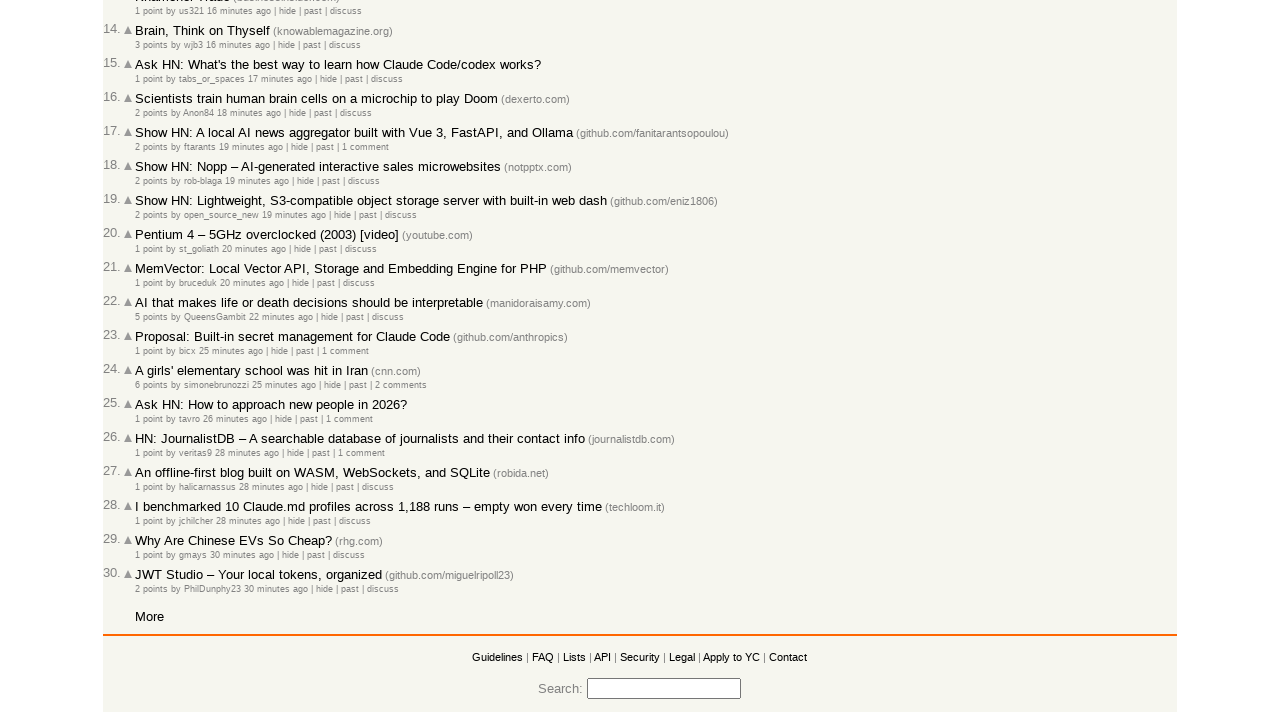

Scrolled down (iteration 9/10)
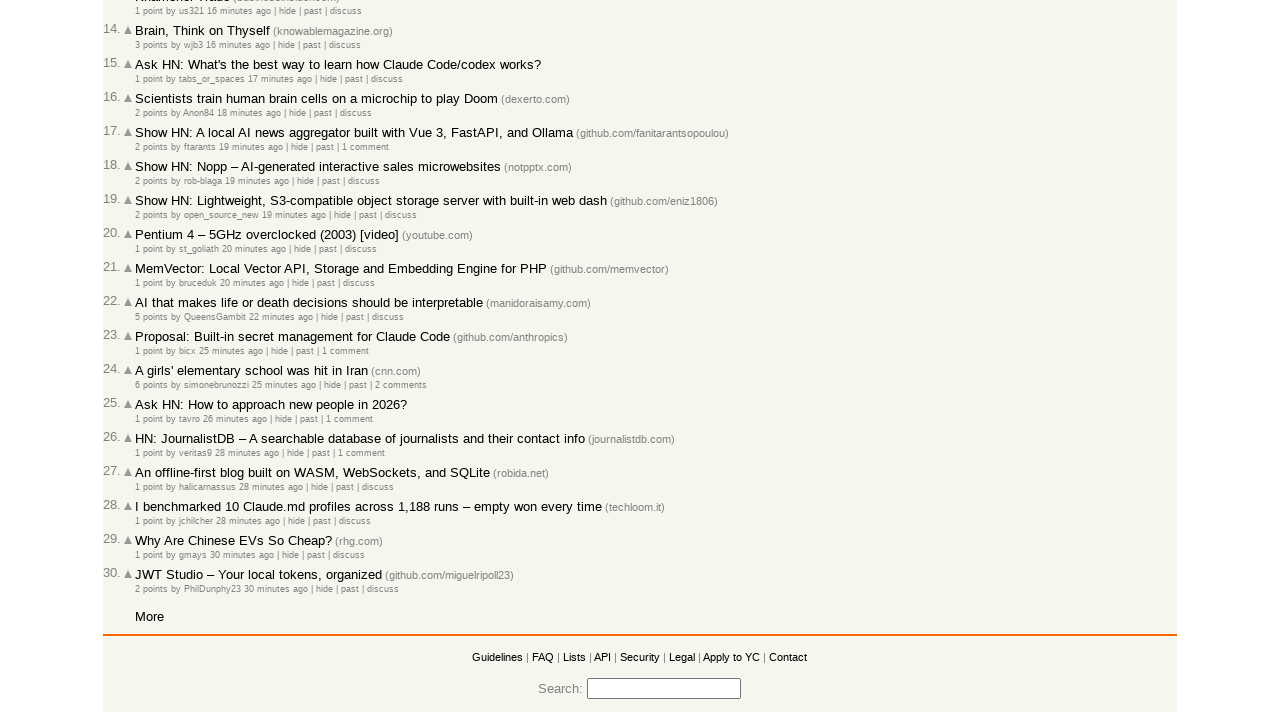

Waited 1 second for page content to load
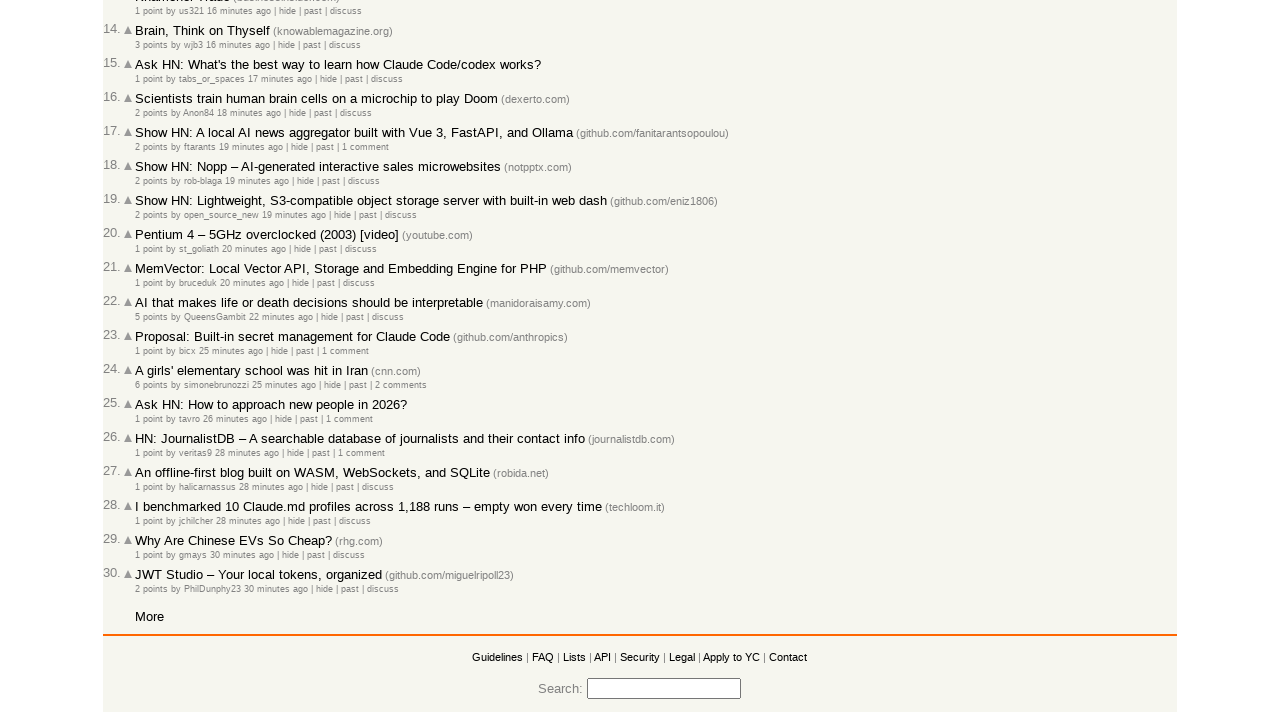

Scrolled down (iteration 10/10)
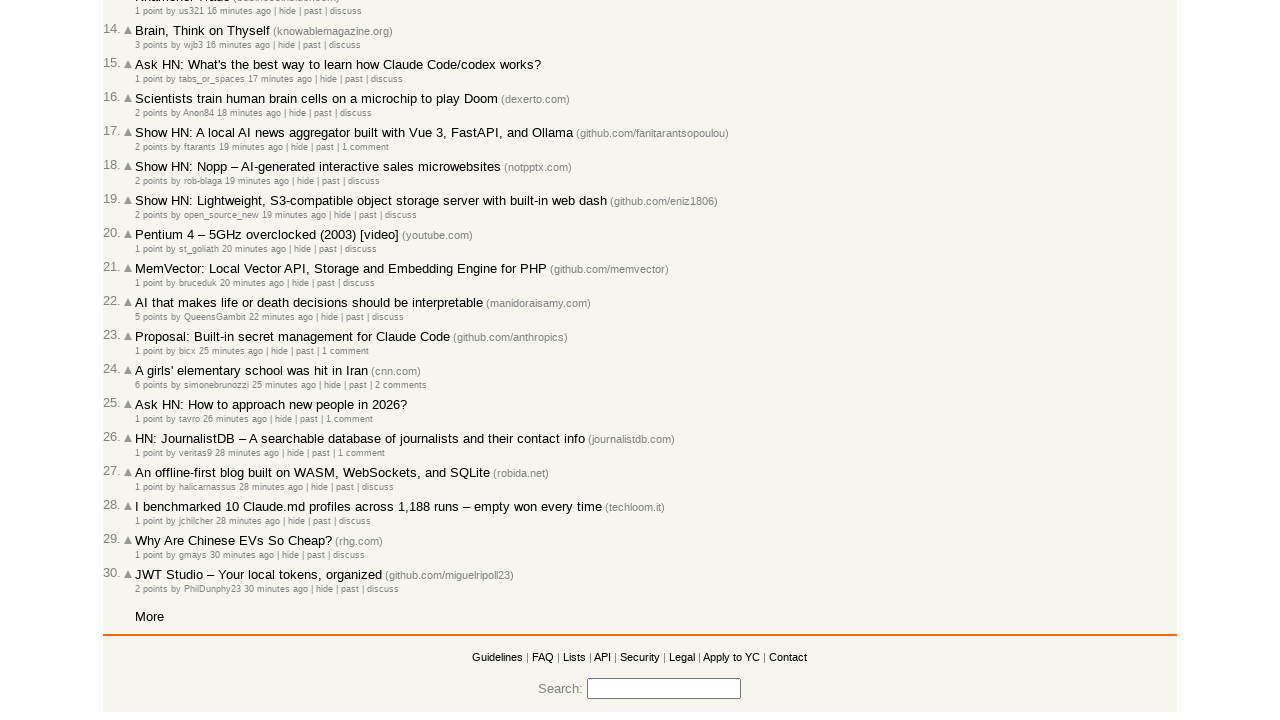

Waited 1 second for page content to load
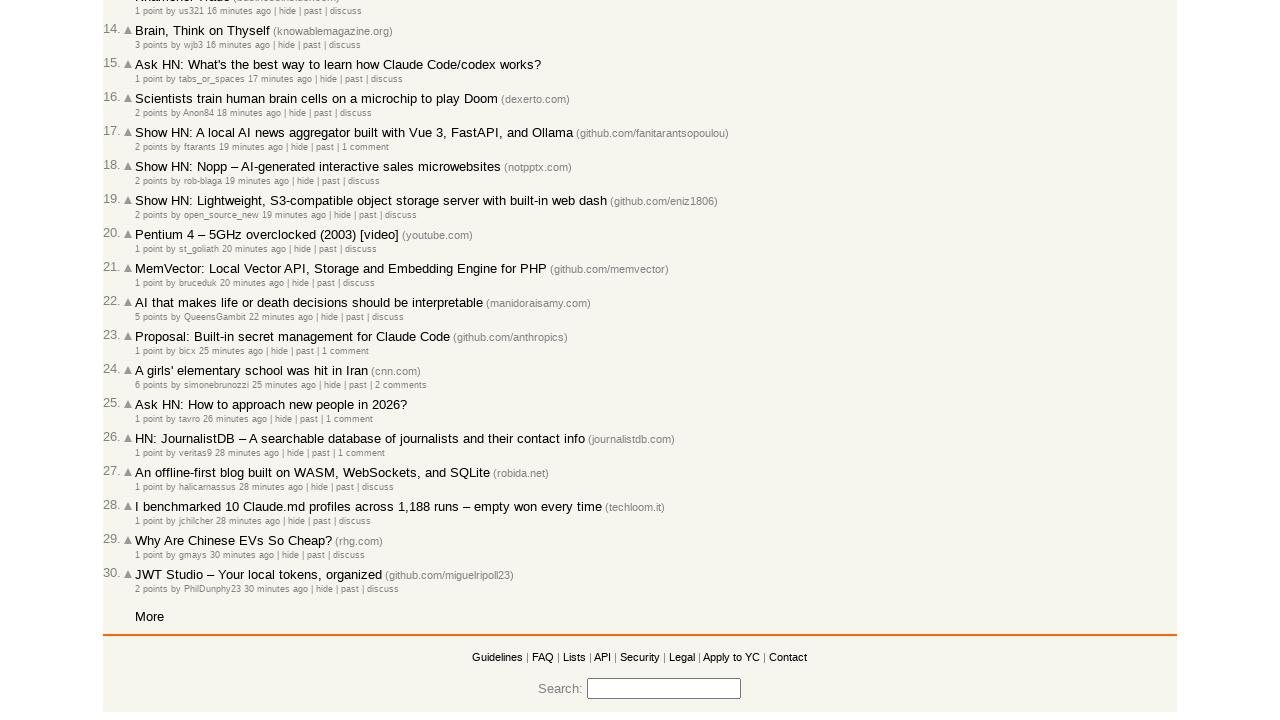

Article timestamp elements loaded
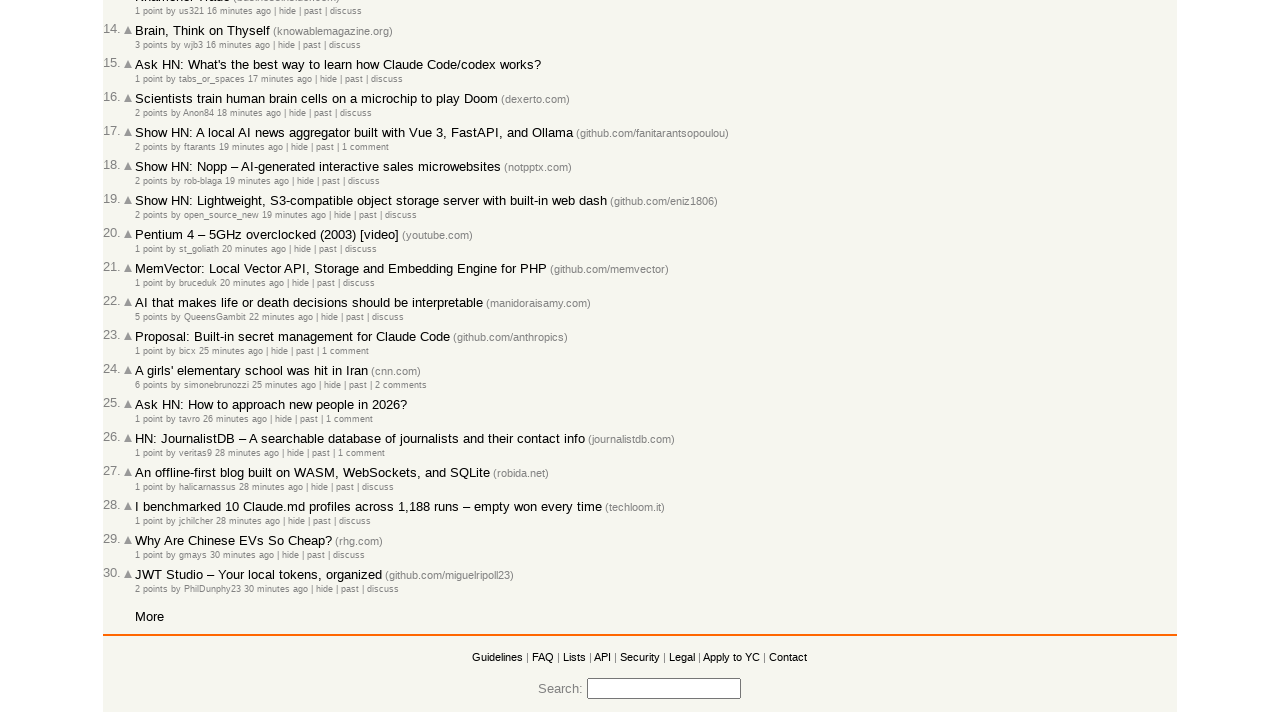

Retrieved all article timestamp elements (30 found)
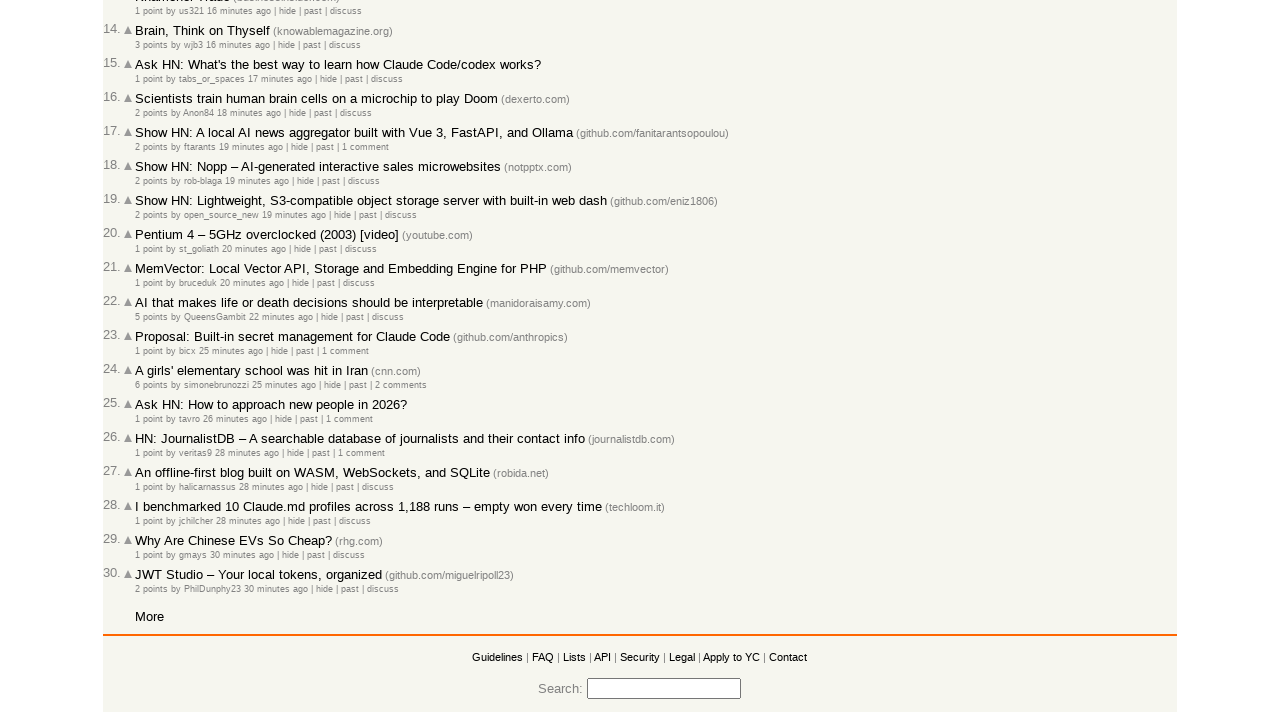

Article count validation failed: only 30 articles loaded (need at least 100)
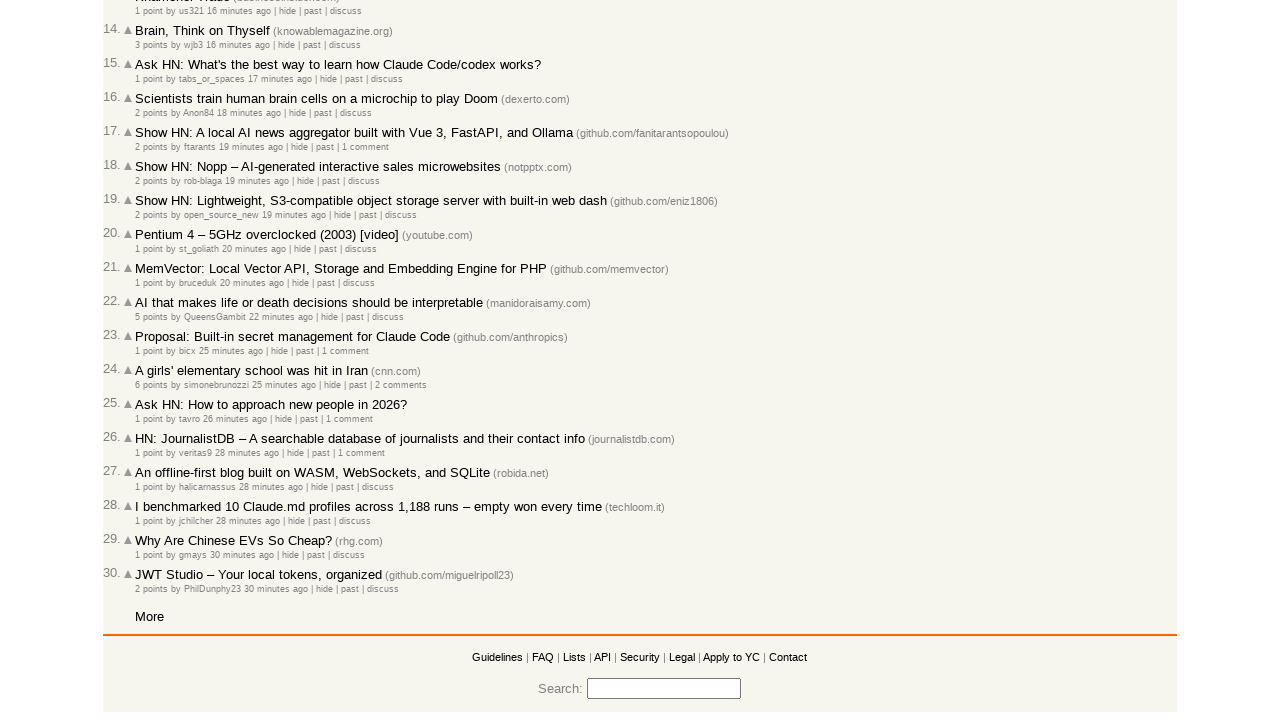

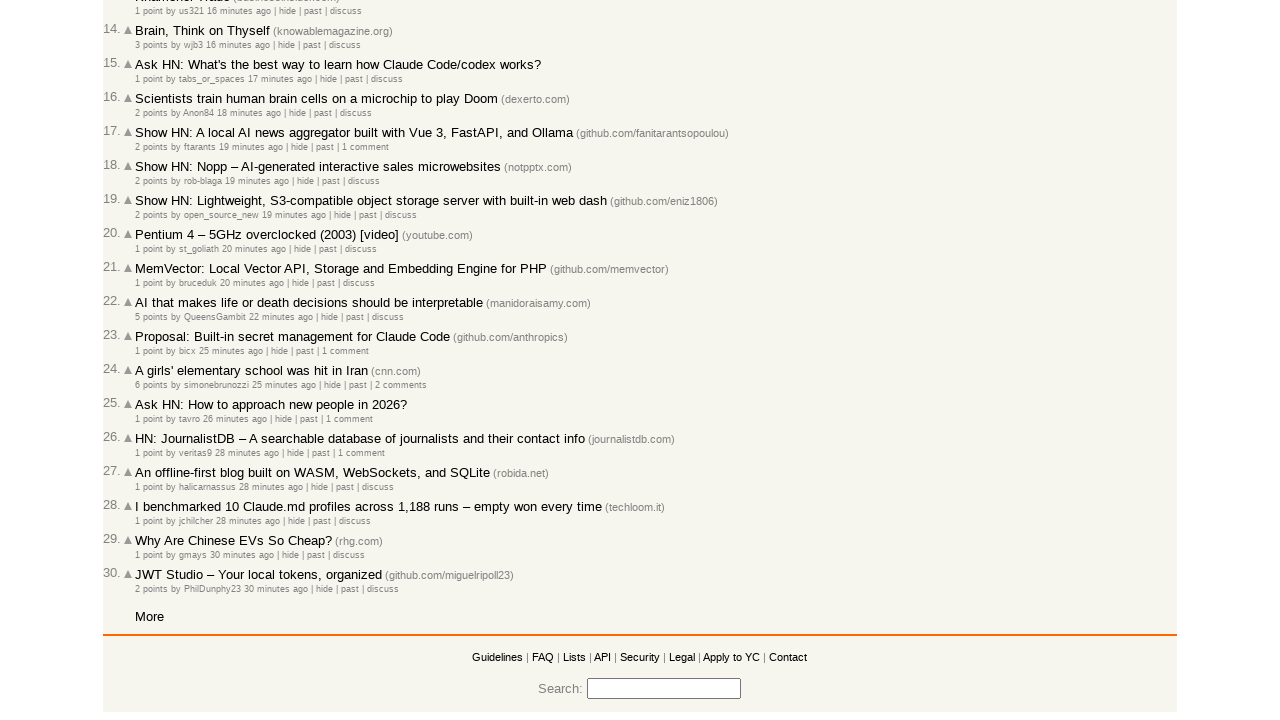